Tests checkbox functionality by checking if the first checkbox is unselected and clicking it to select it

Starting URL: https://the-internet.herokuapp.com/checkboxes

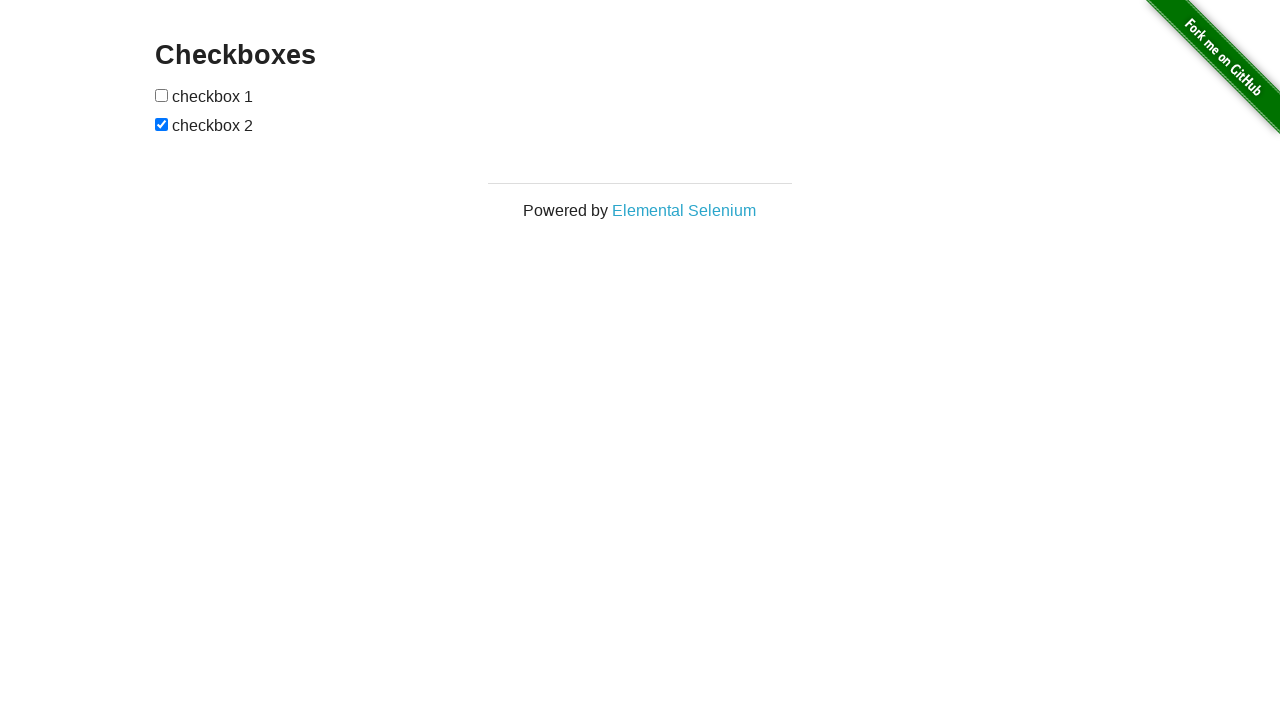

Located the first checkbox element
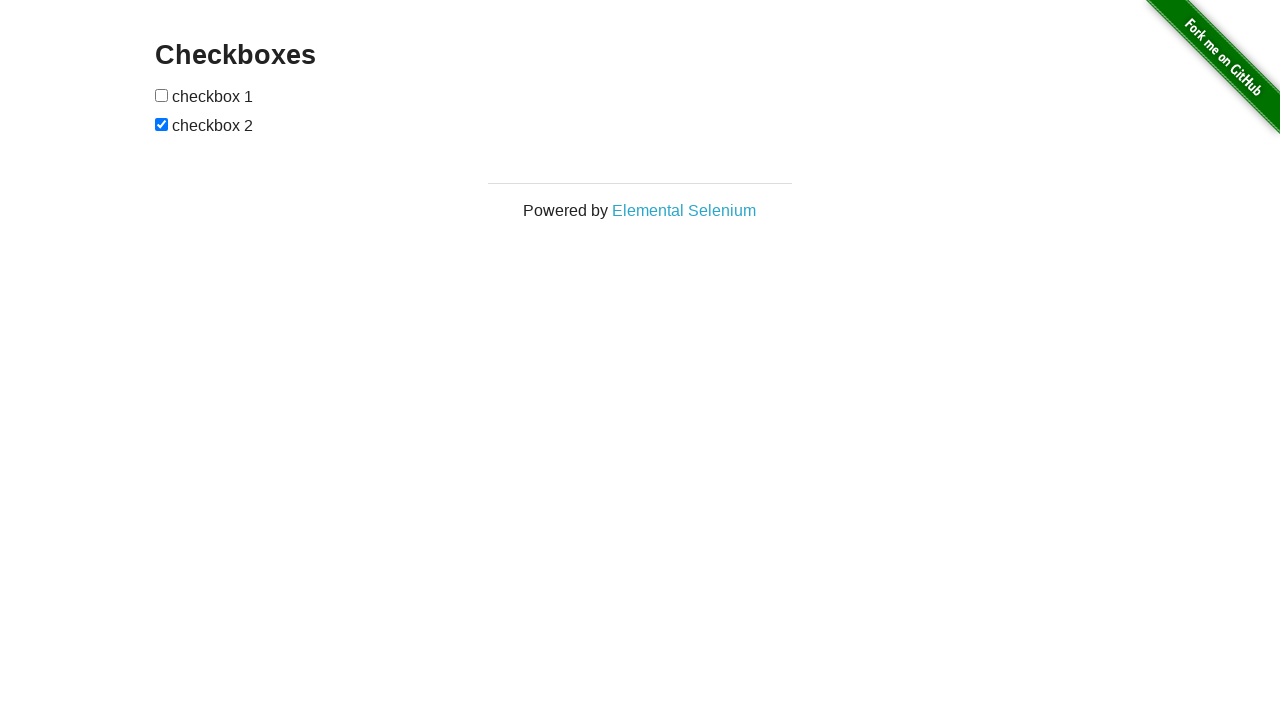

Verified first checkbox is unselected
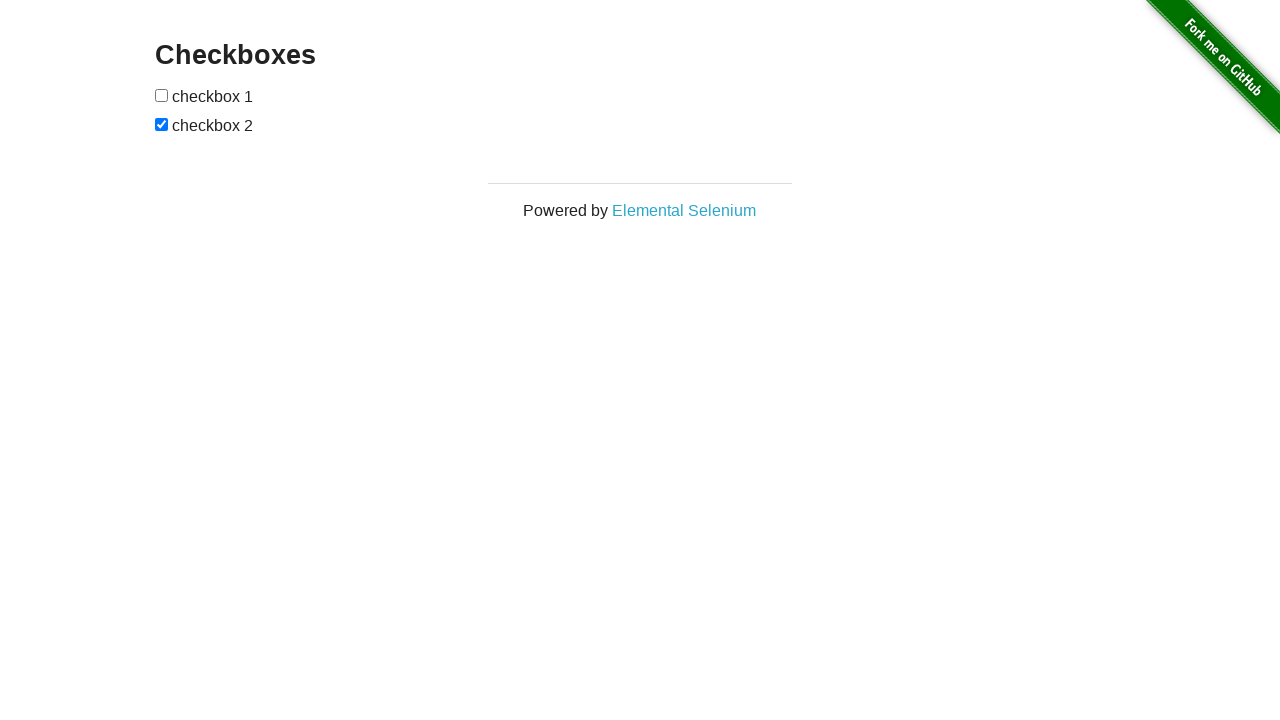

Clicked the first checkbox to select it at (162, 95) on xpath=//*[@id='checkboxes']/input[1]
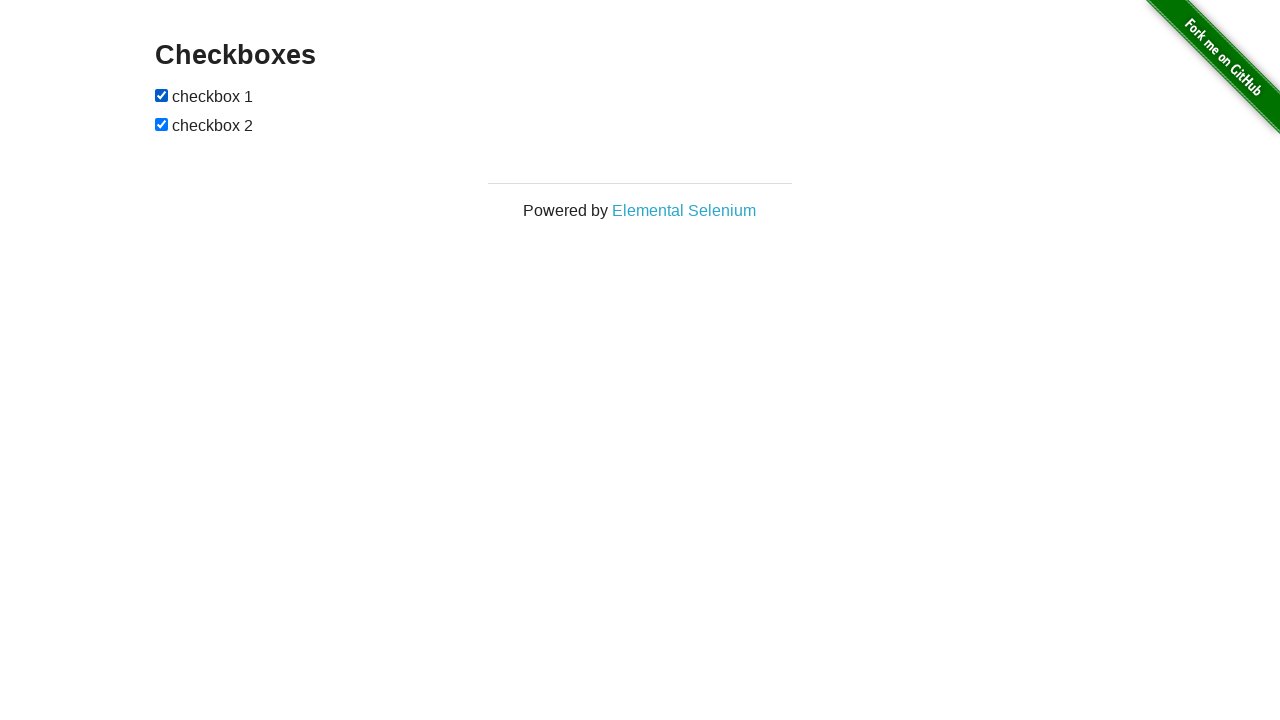

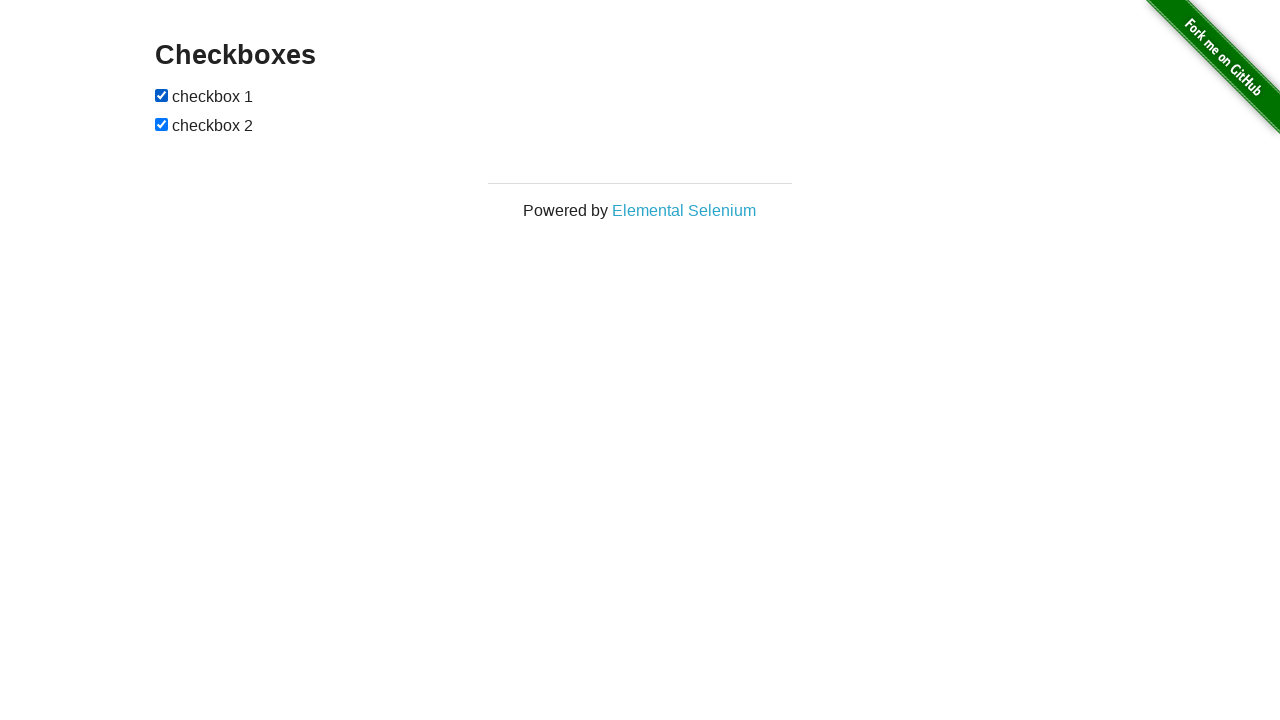